Navigates to OrangeHRM demo site and retrieves the page title to verify the page loads correctly

Starting URL: https://opensource-demo.orangehrmlive.com

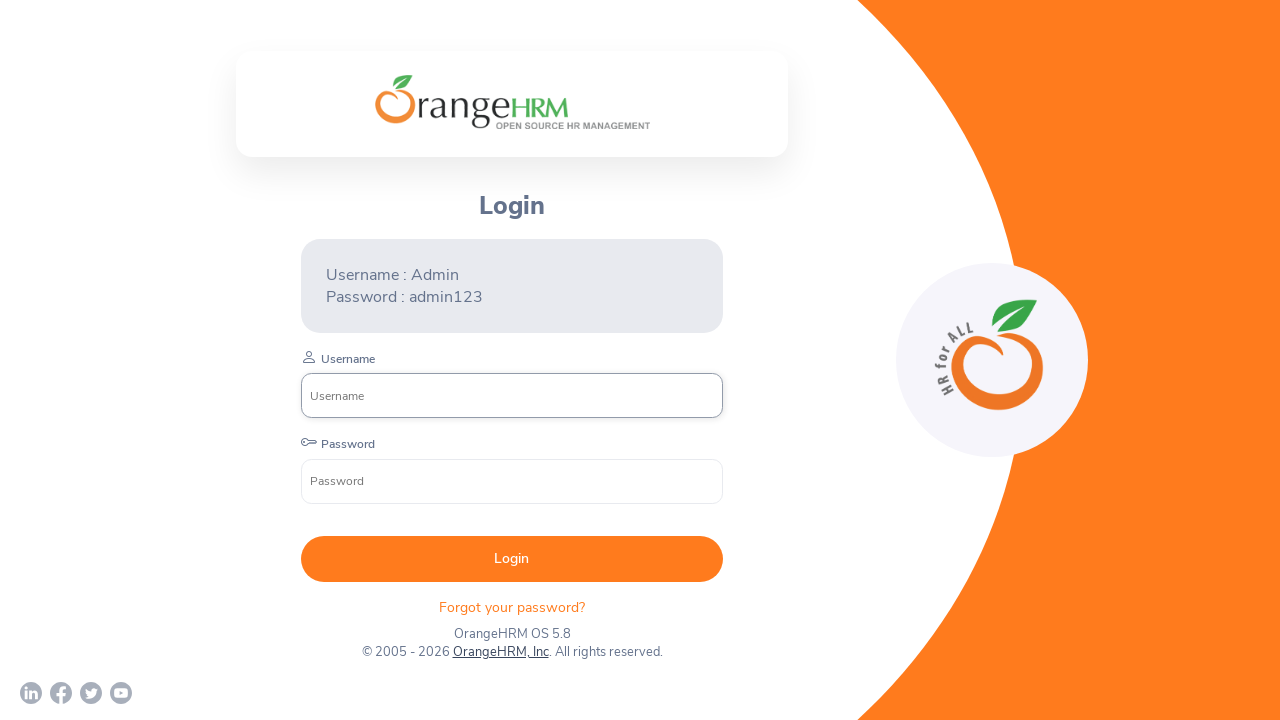

Waited for page to reach domcontentloaded state
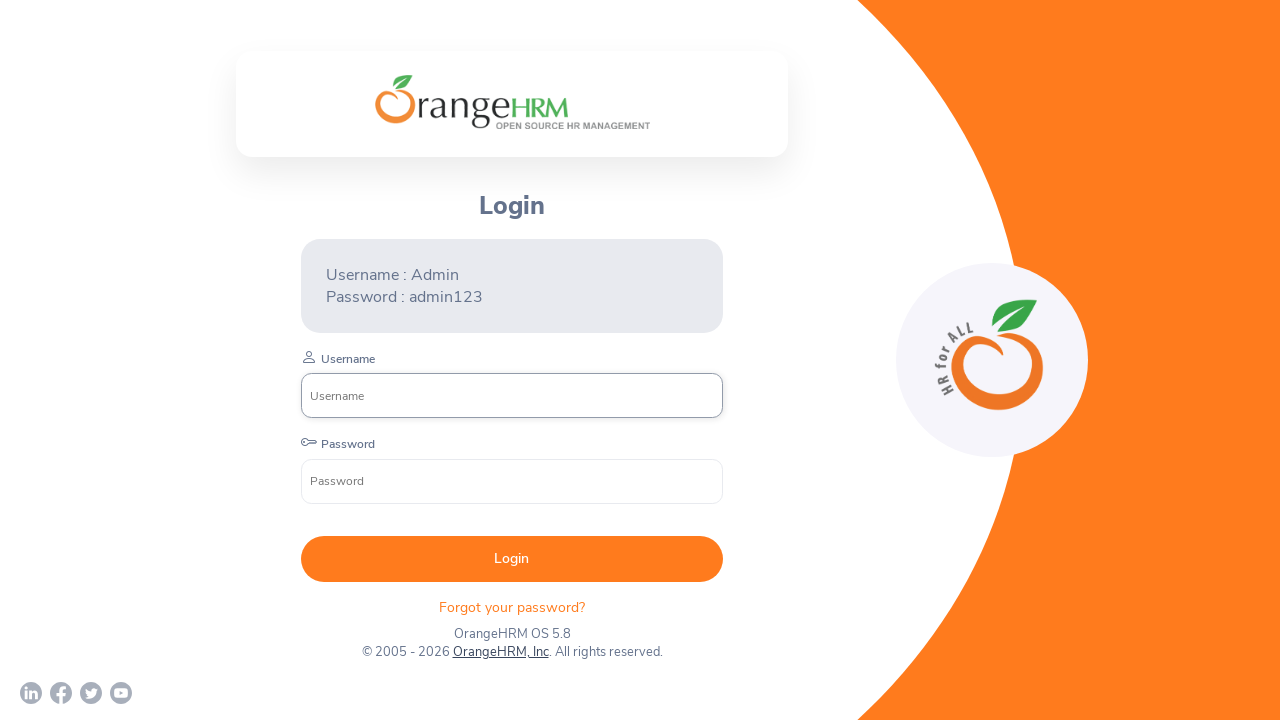

Retrieved page title: OrangeHRM
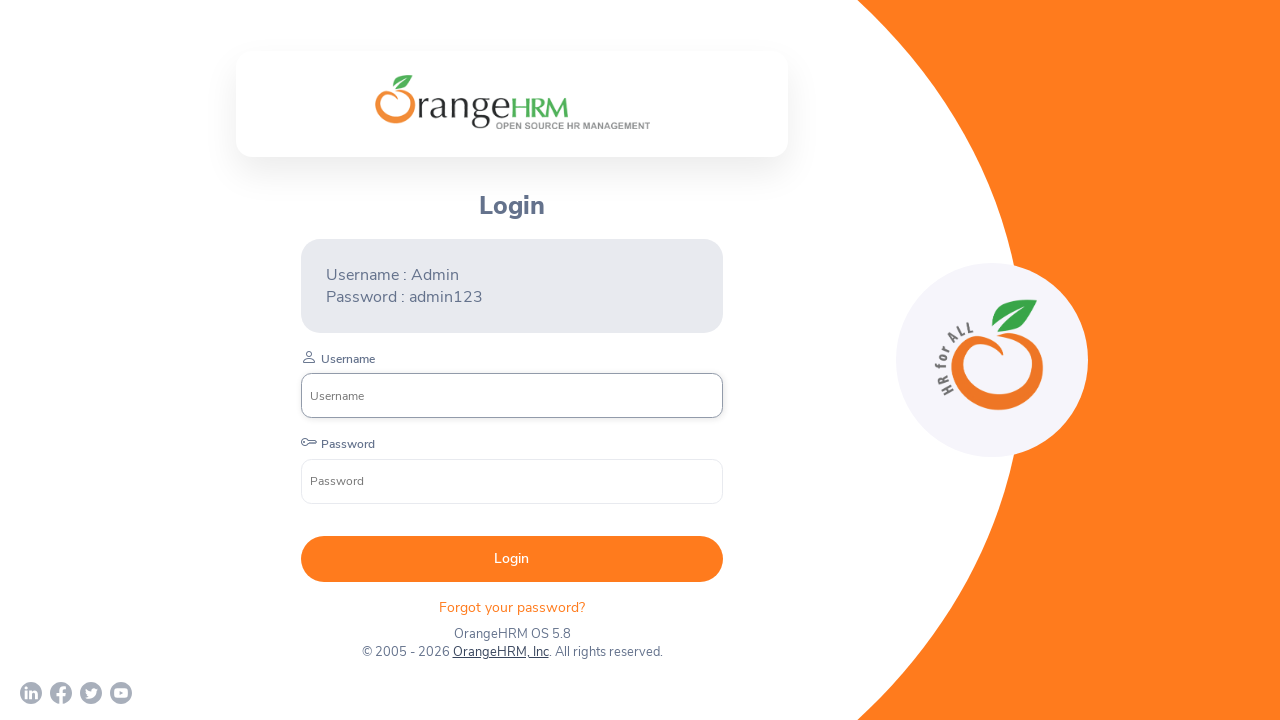

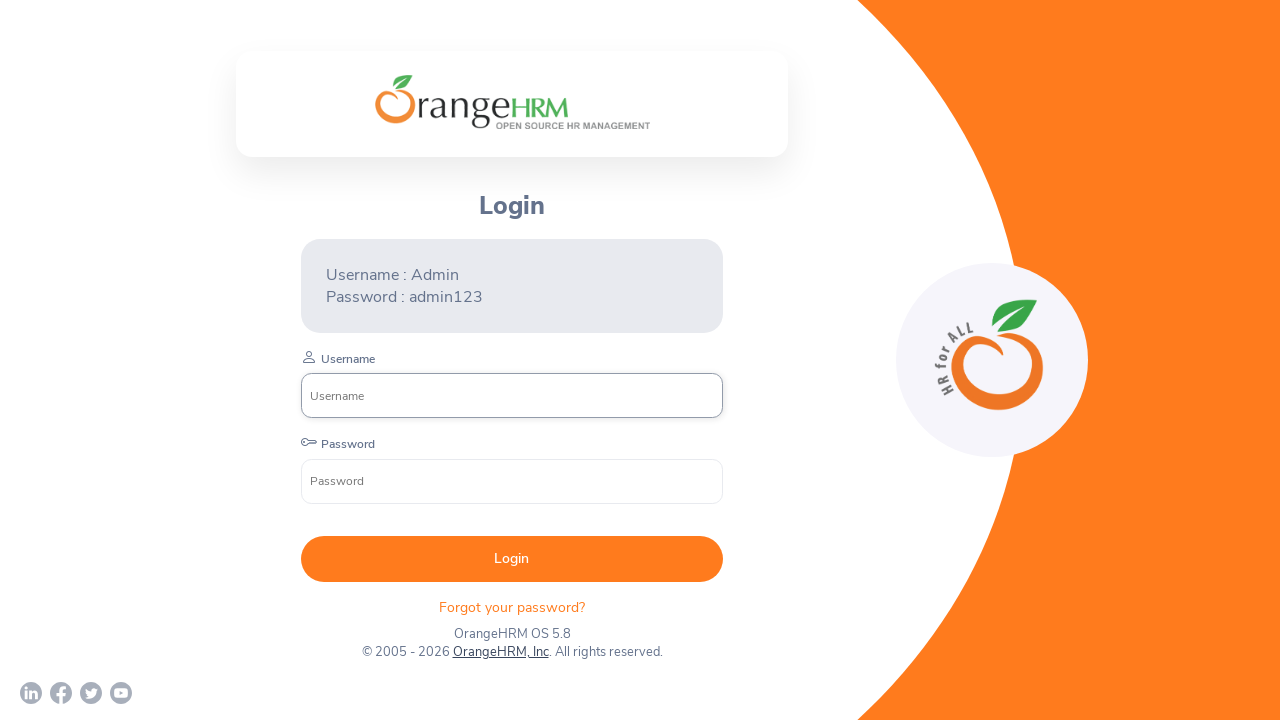